Tests the old style select dropdown menu by selecting colors using different selection methods (by index, by value, by visible text) and validates each selection

Starting URL: https://demoqa.com/select-menu

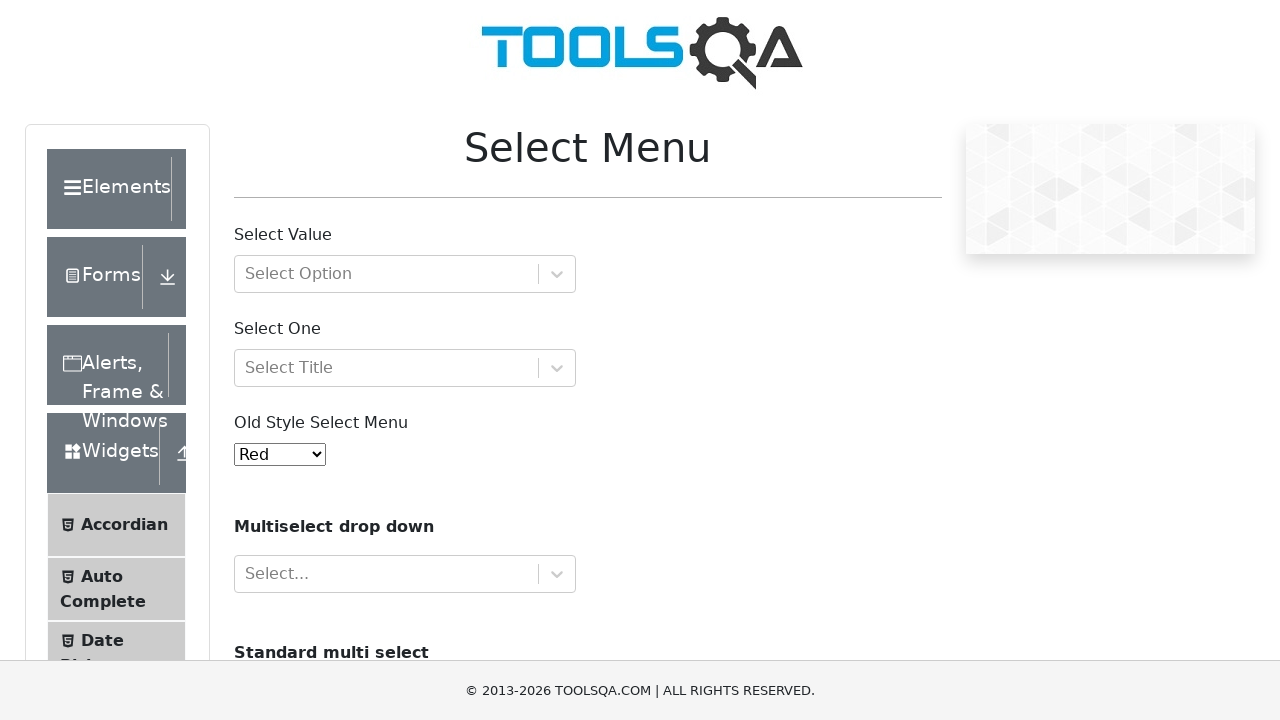

Selected Yellow color by index 3 from old style select dropdown on select#oldSelectMenu
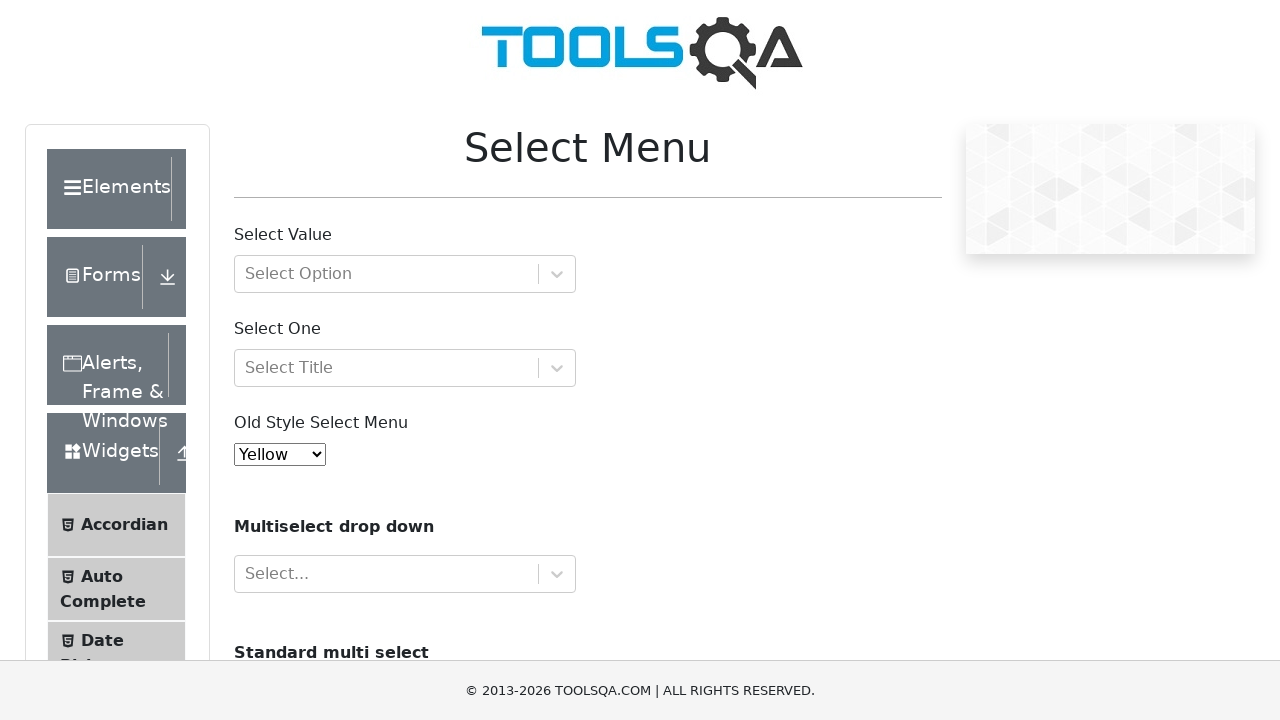

Retrieved current selected value from dropdown
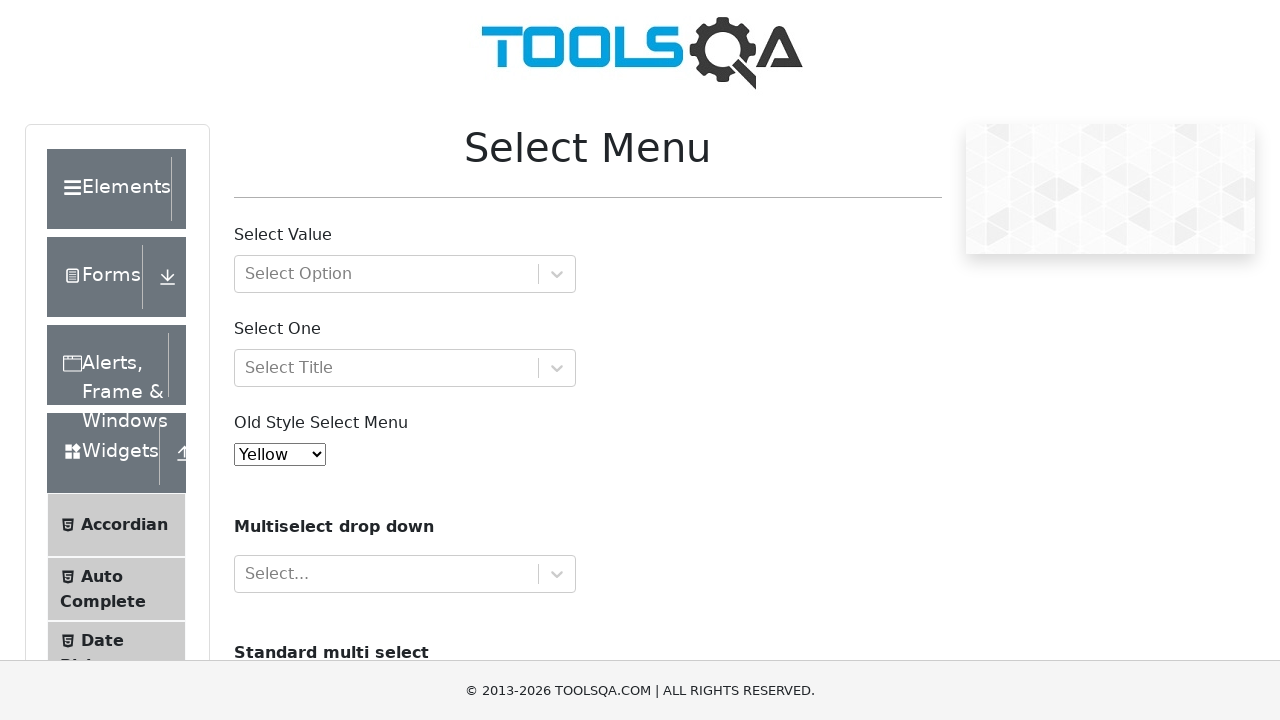

Verified that Yellow is the selected option
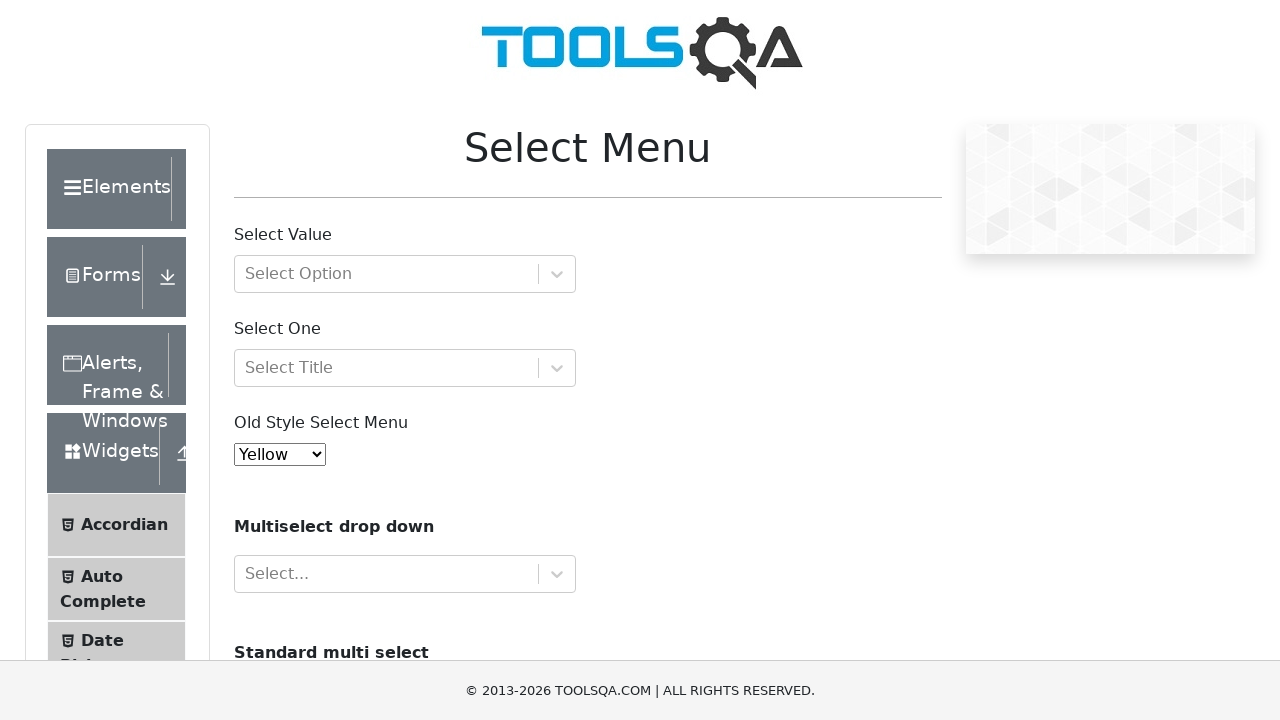

Selected Red color by value 'red' from dropdown on select#oldSelectMenu
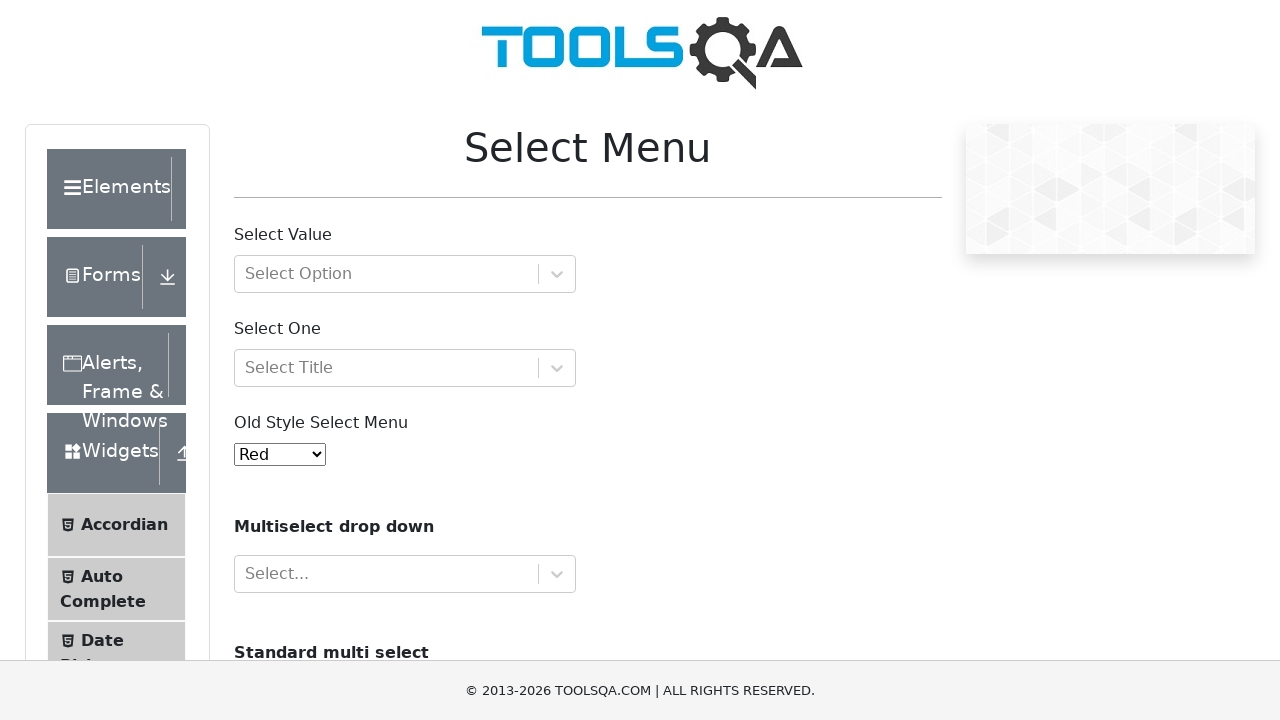

Retrieved current selected value from dropdown
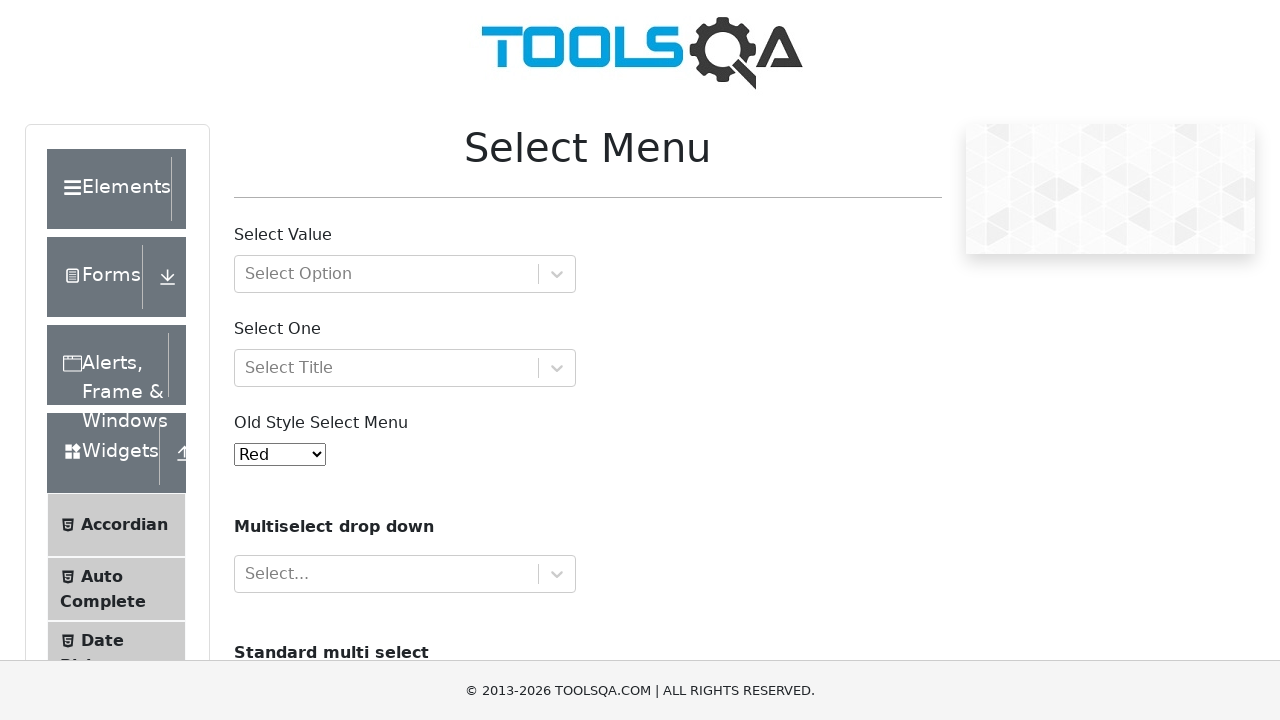

Verified that Red is the selected option
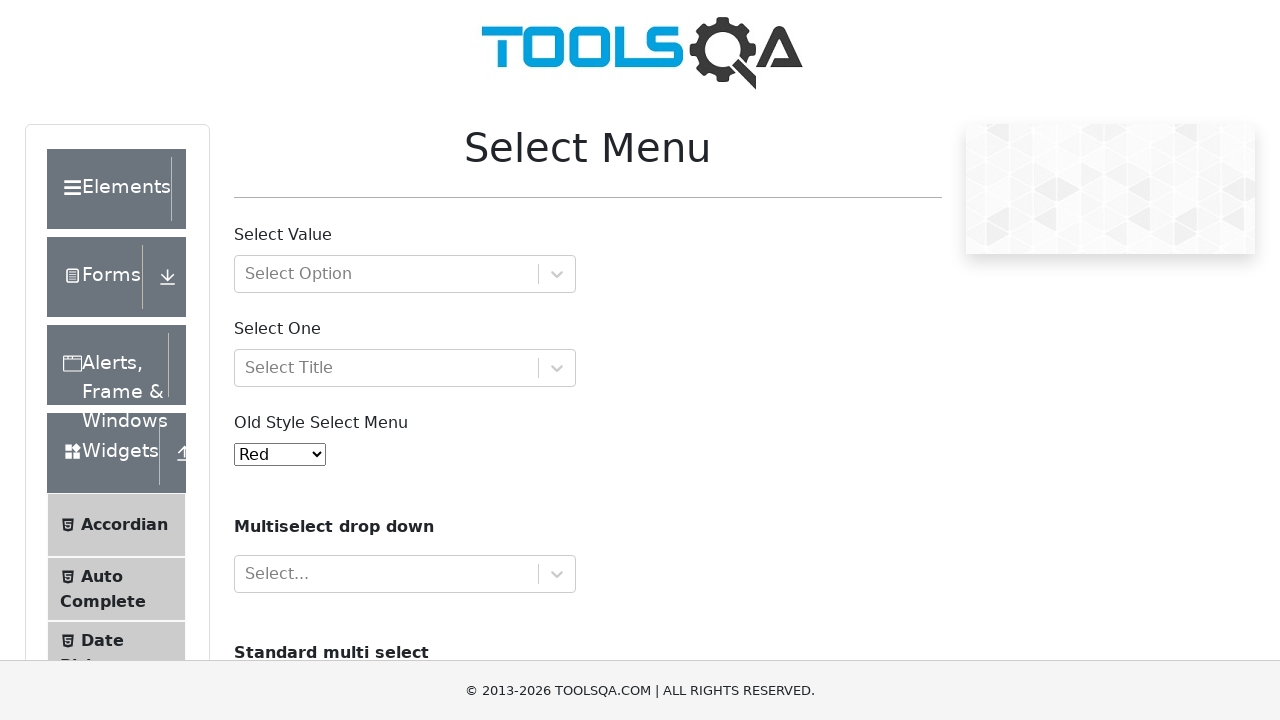

Selected White color by visible text label from dropdown on select#oldSelectMenu
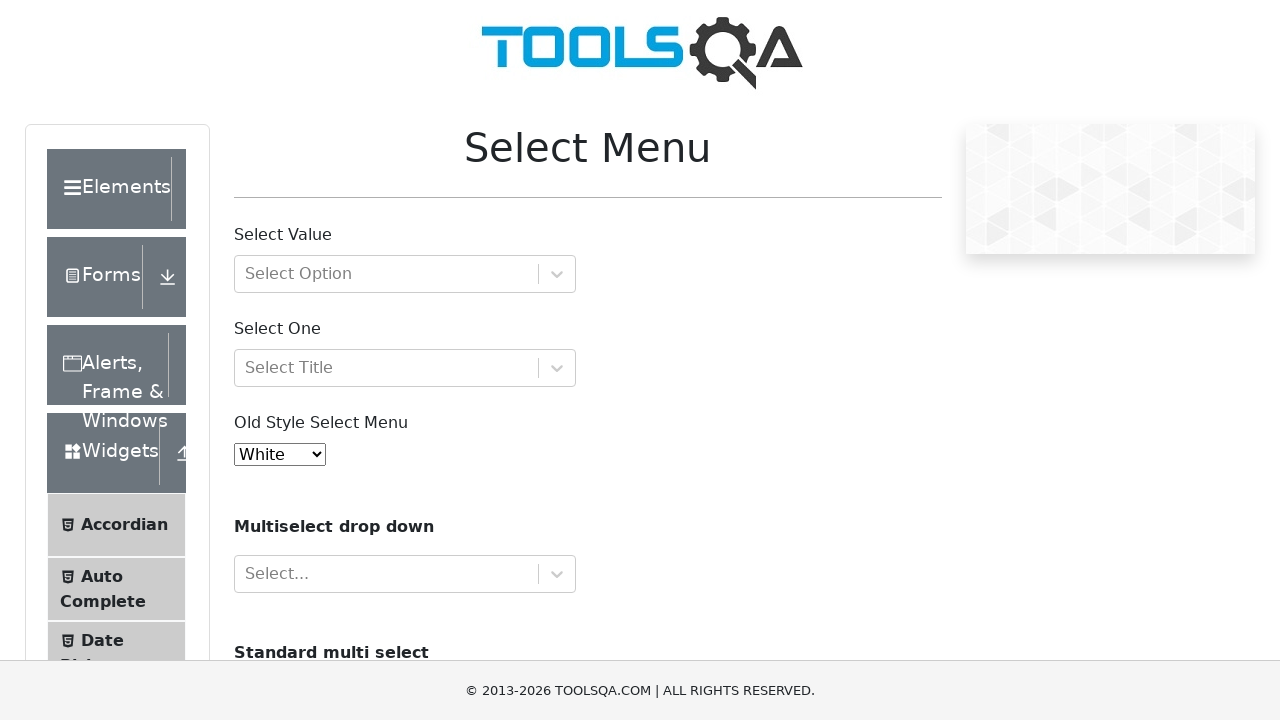

Retrieved current selected value from dropdown
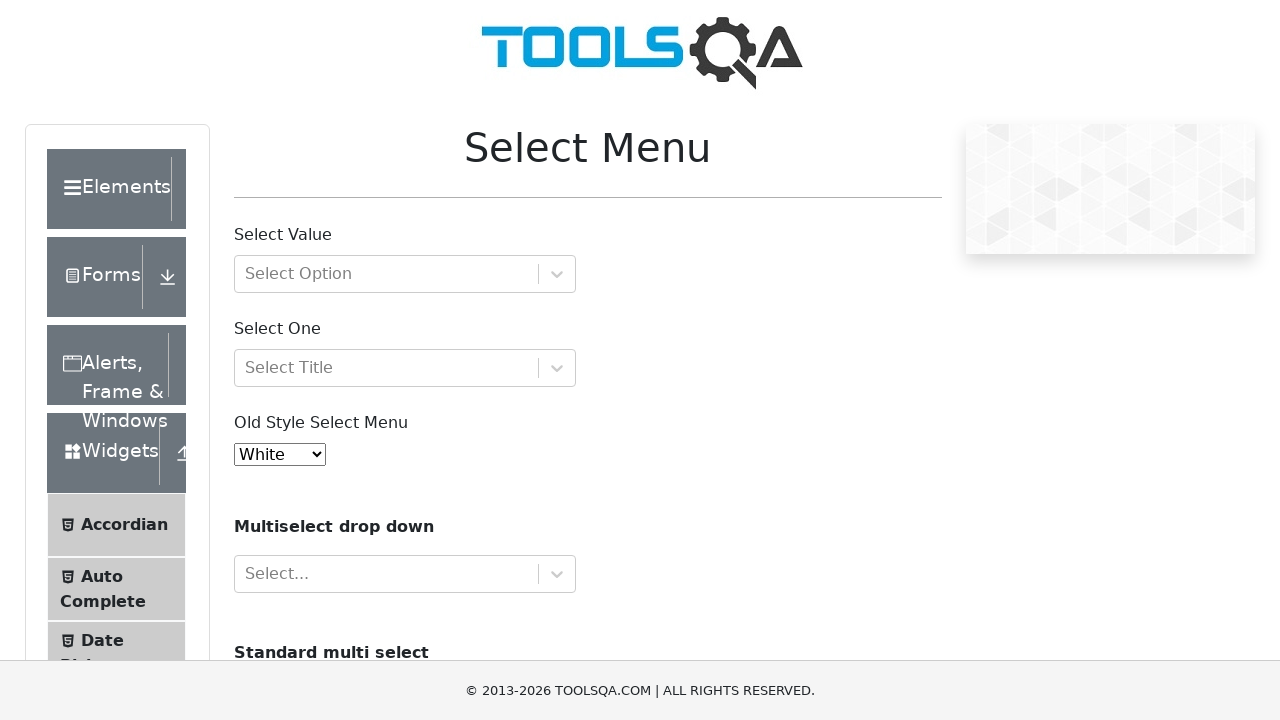

Verified that White is the selected option
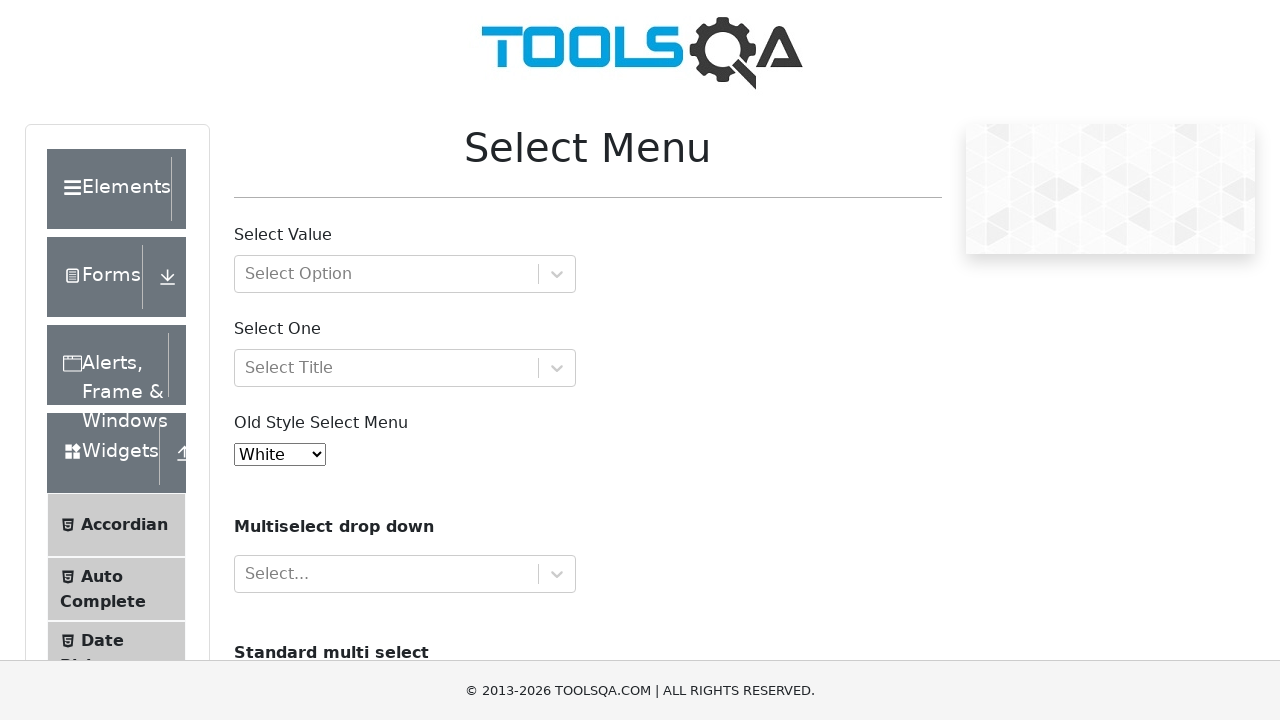

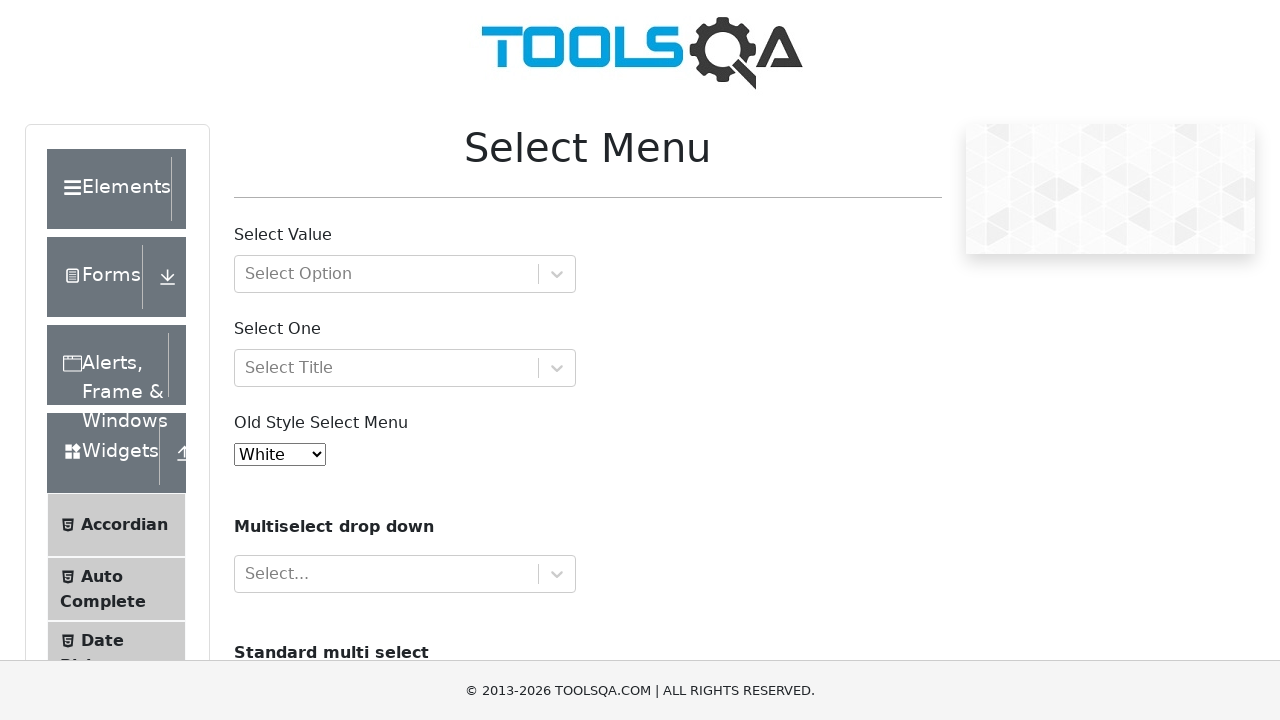